Tests the restaurant menu display functionality by navigating to the homepage, clicking on the menu section, and verifying that menu items are displayed

Starting URL: https://cbarnc.github.io/Group3-repo-projects/

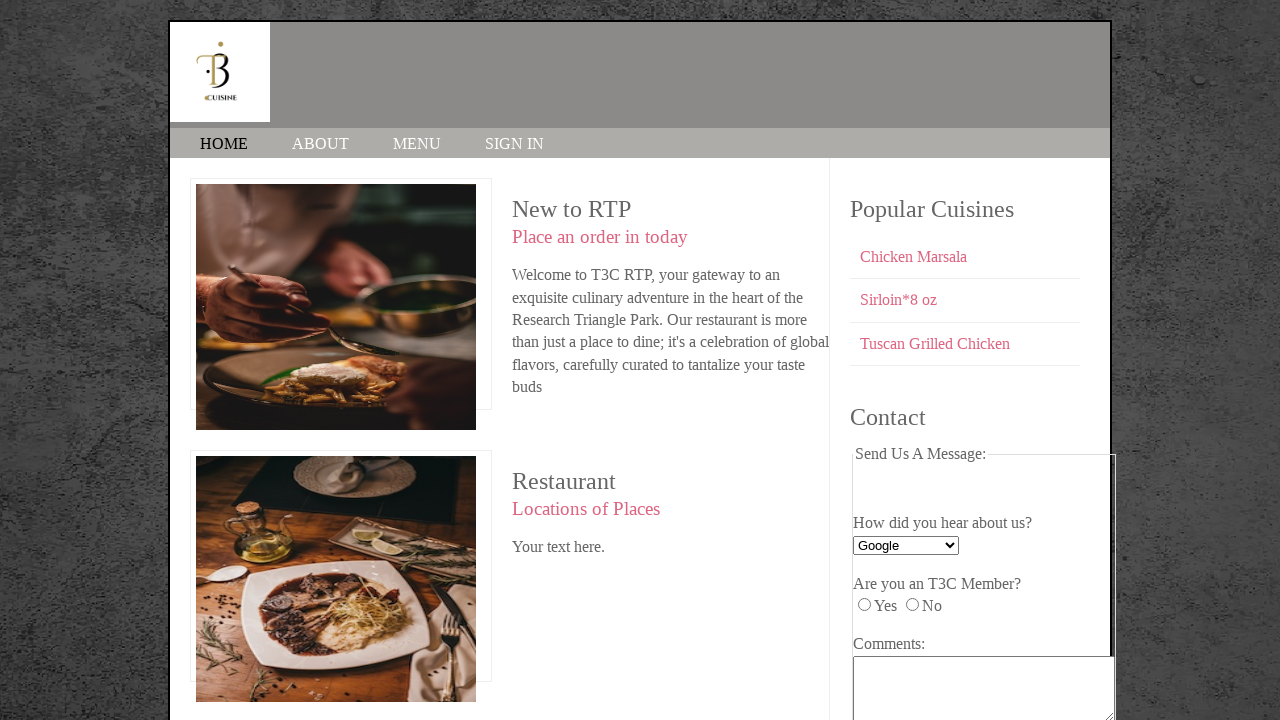

Navigated to menu page
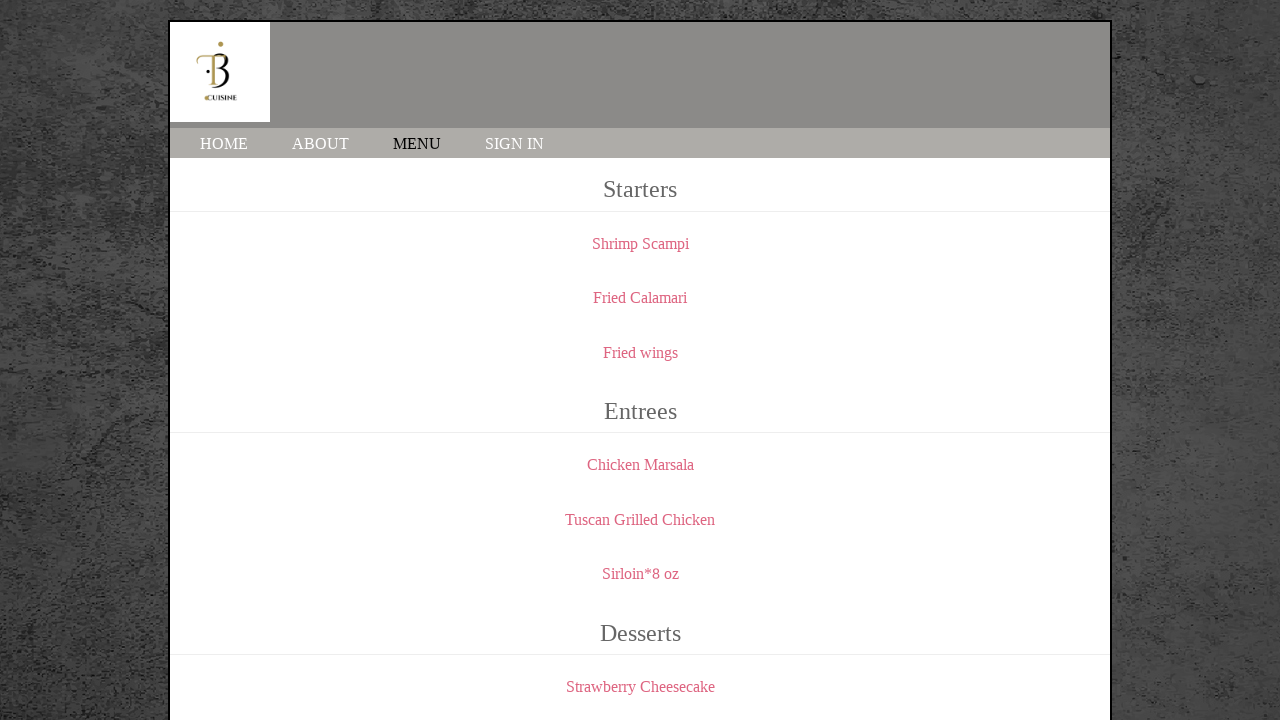

Menu section loaded and is visible
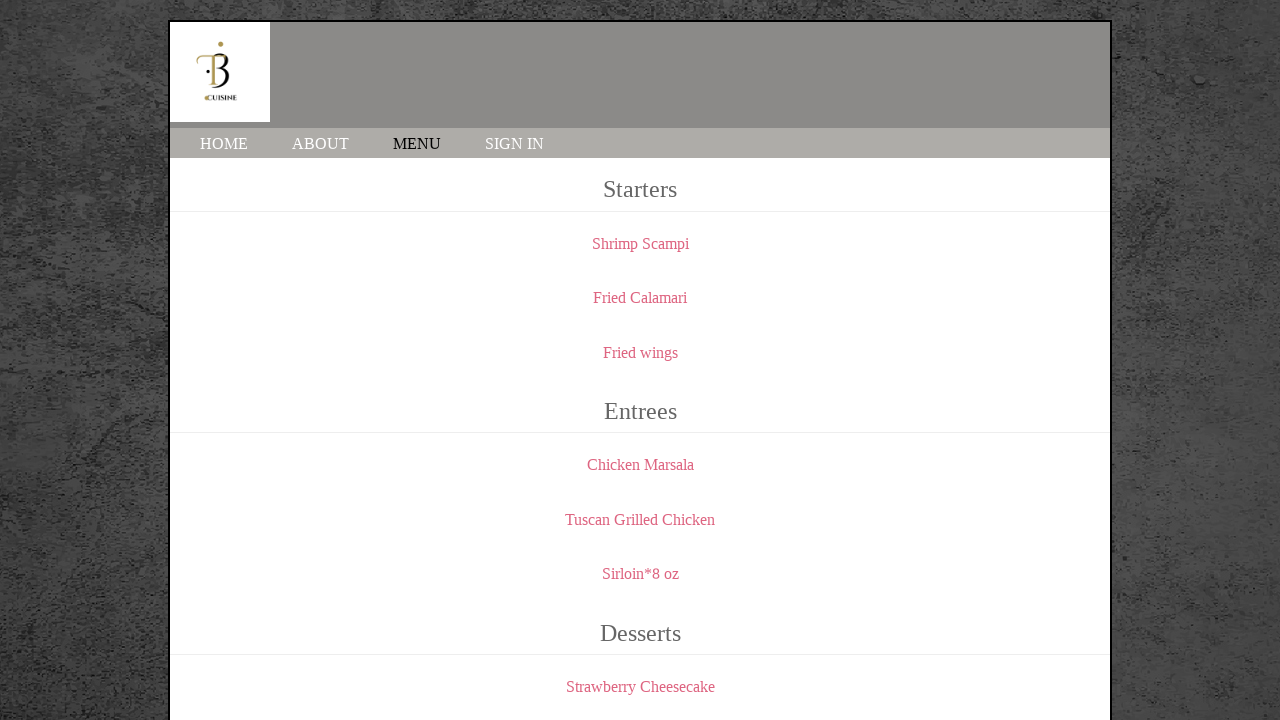

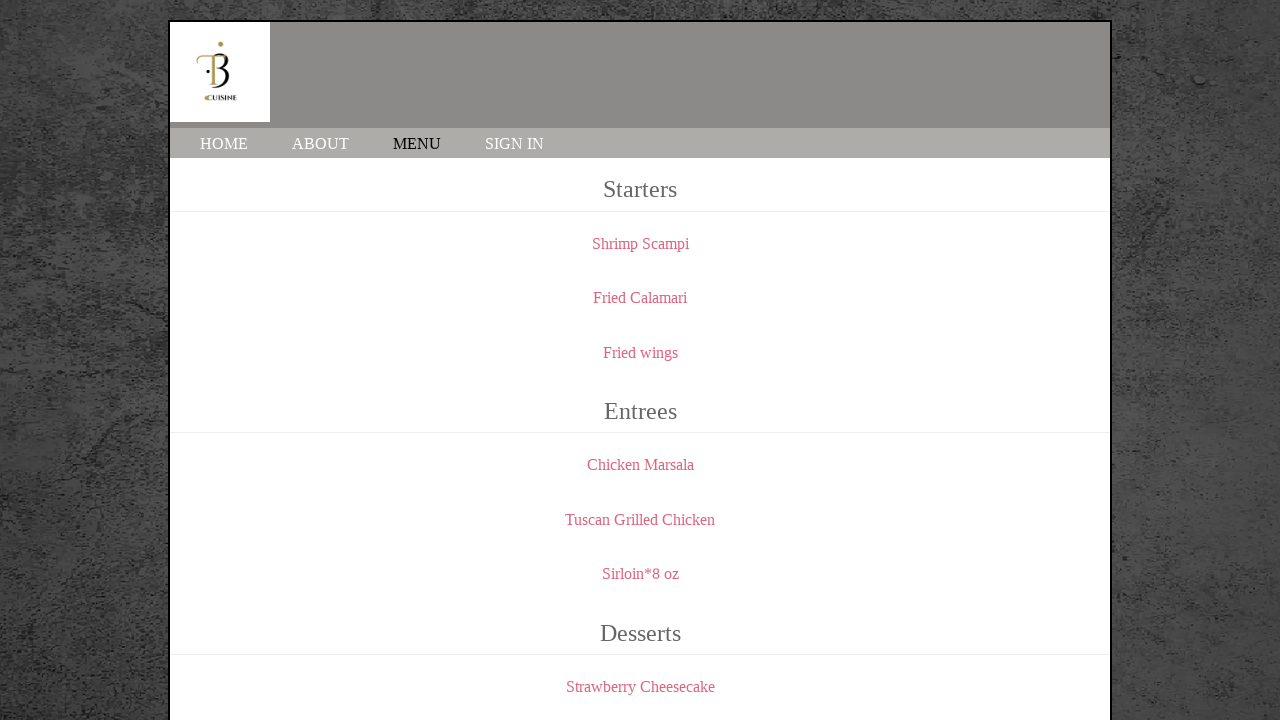